Tests the search functionality on python.org by searching for "pycon" and verifying that search results are displayed

Starting URL: https://www.python.org

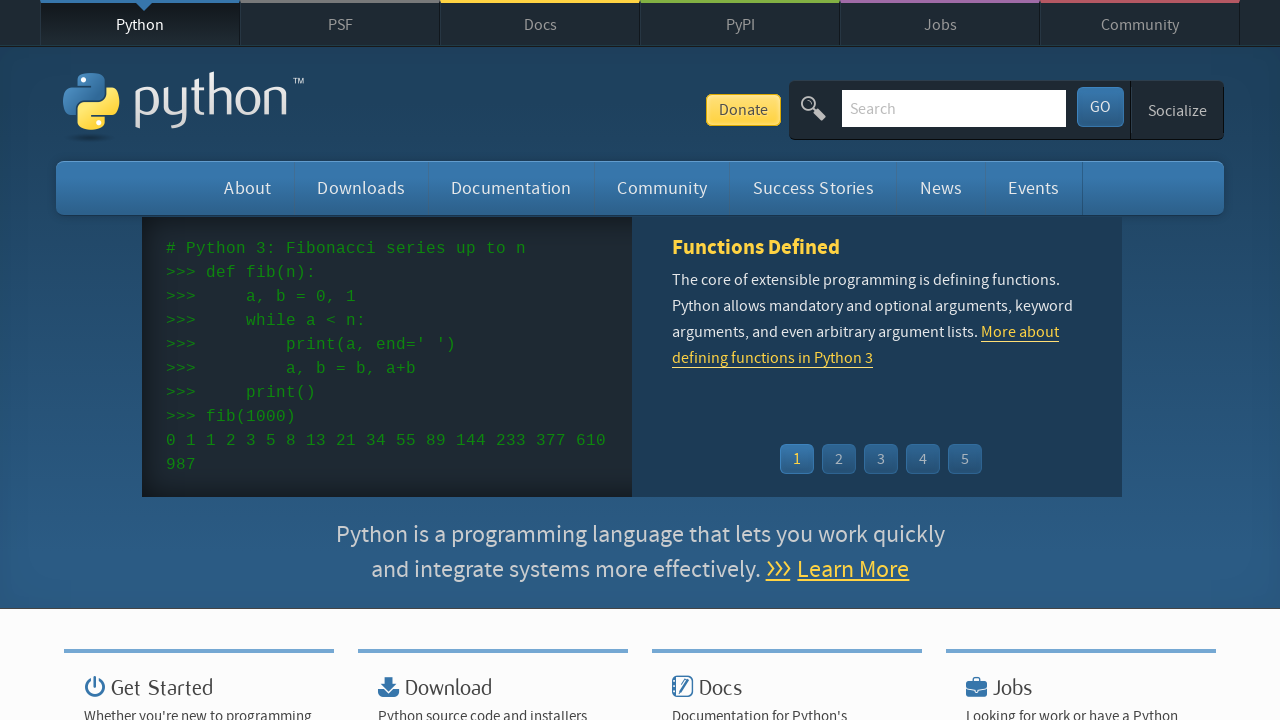

Verified page title contains 'Python'
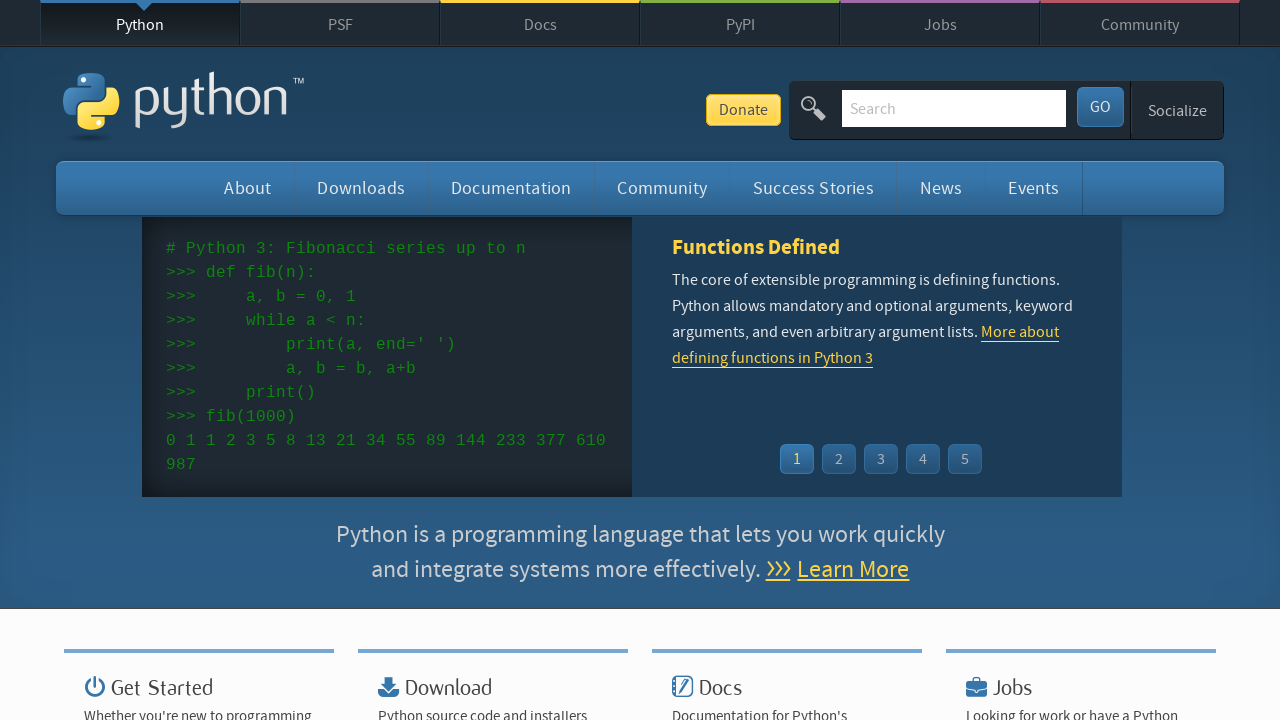

Filled search field with 'pycon' on input[name='q']
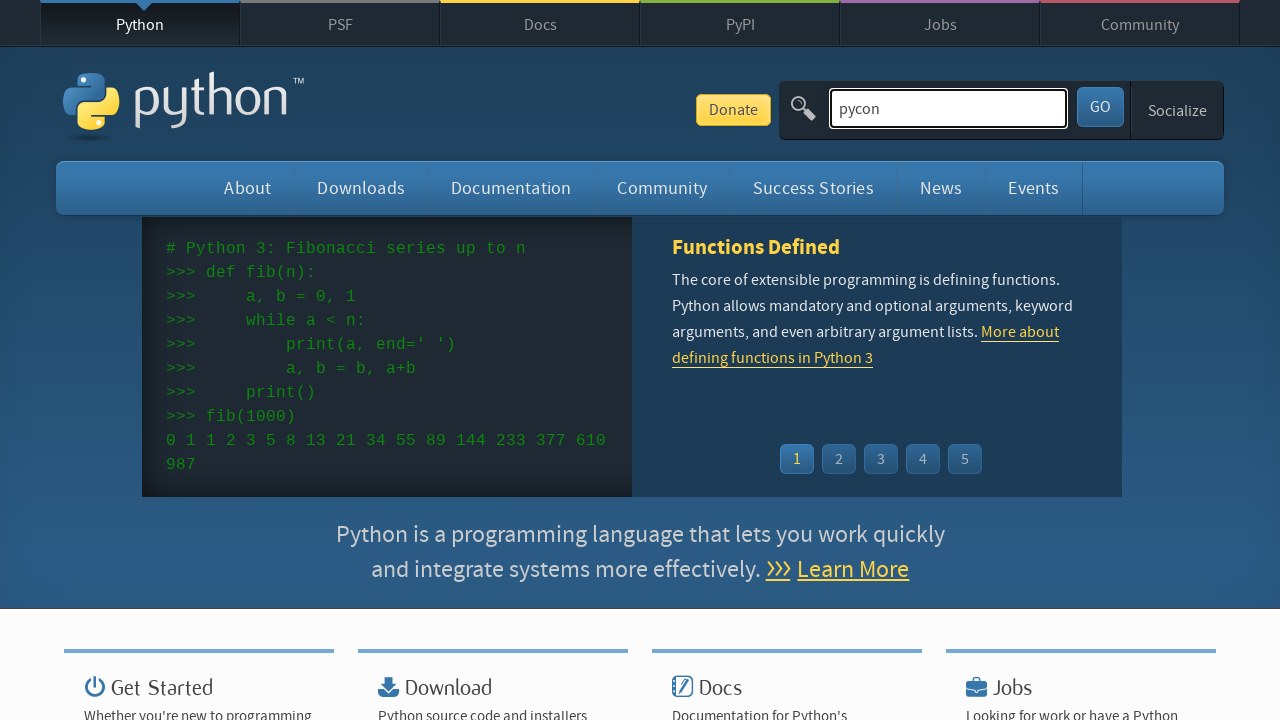

Clicked search button to submit search at (1100, 107) on #submit
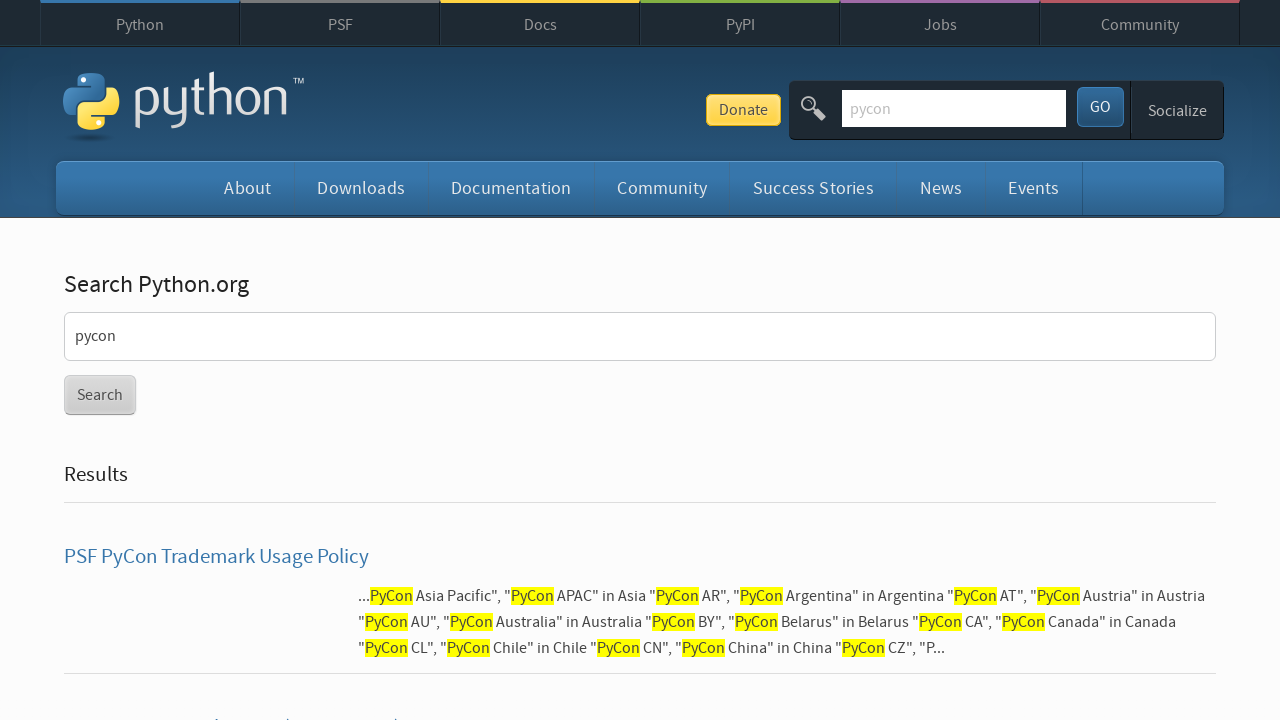

Waited for search results page to load (networkidle)
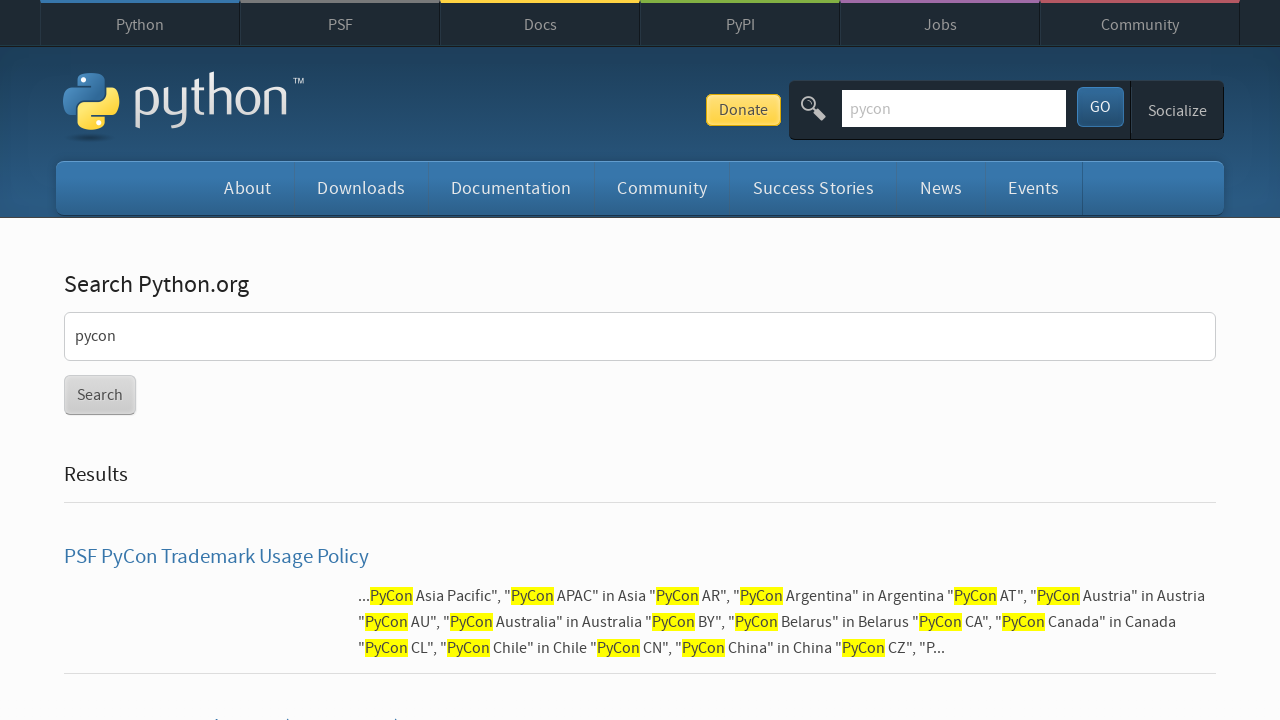

Verified search results are displayed (no 'No results found' message)
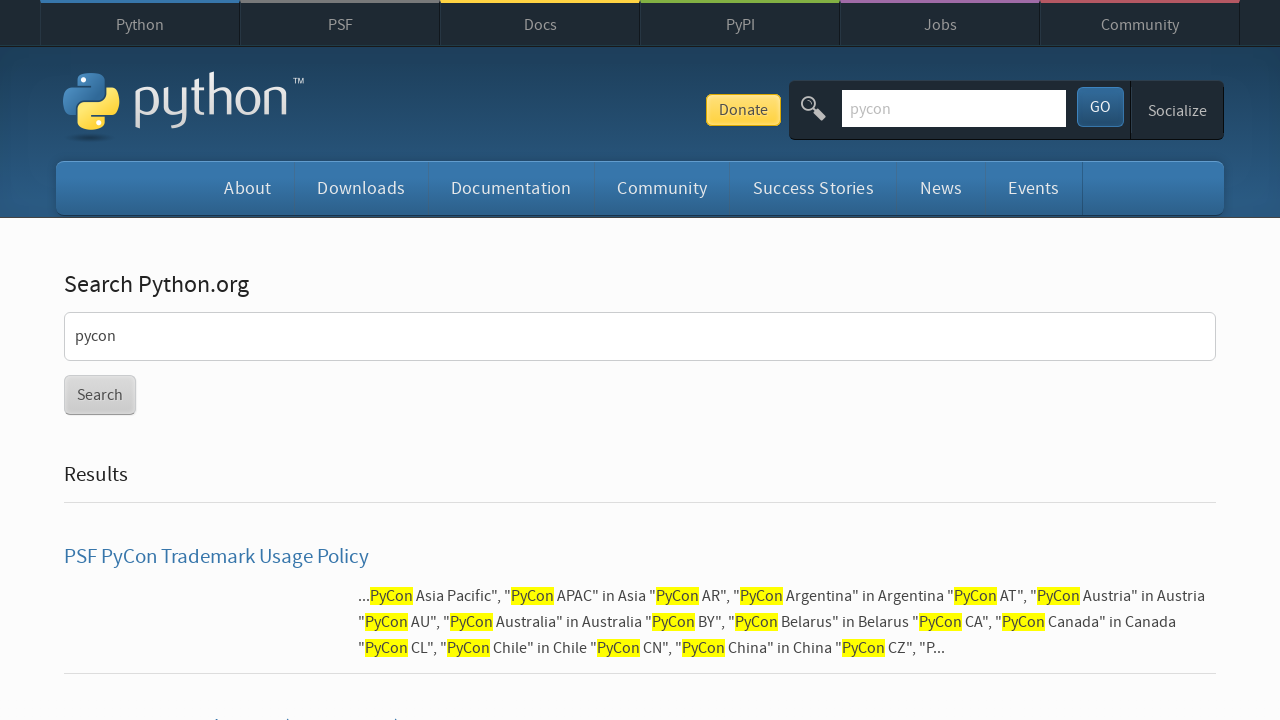

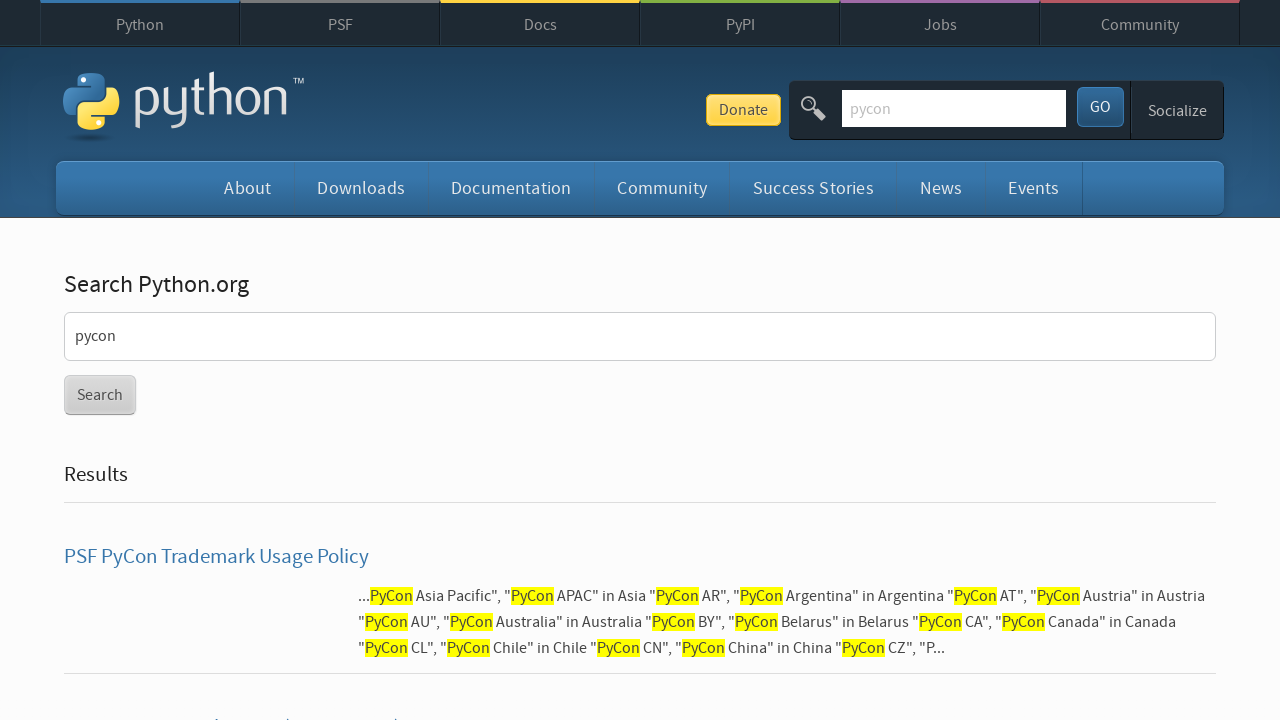